Tests address form validation with too many digits in postal code, expecting error

Starting URL: https://elenarivero.github.io/ejercicio1/index.html

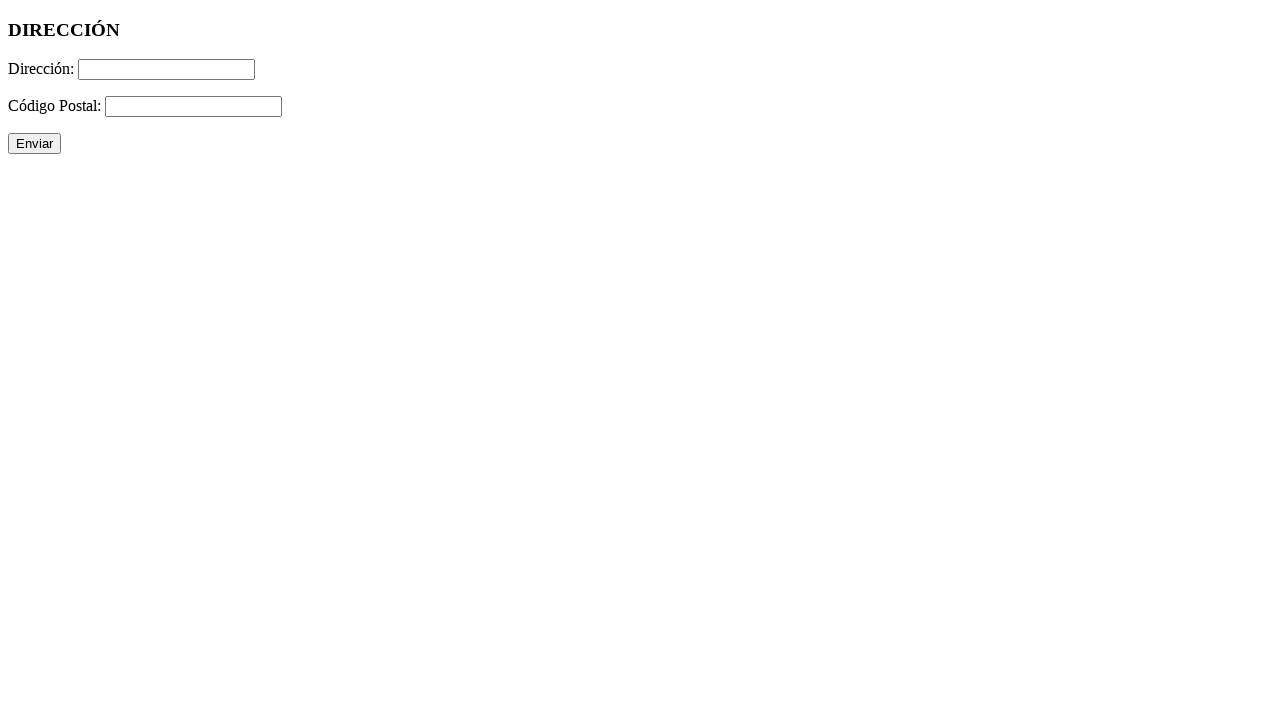

Filled address field with valid address 'C/Procurador, 21\2-D. Sevilla' on #direccion
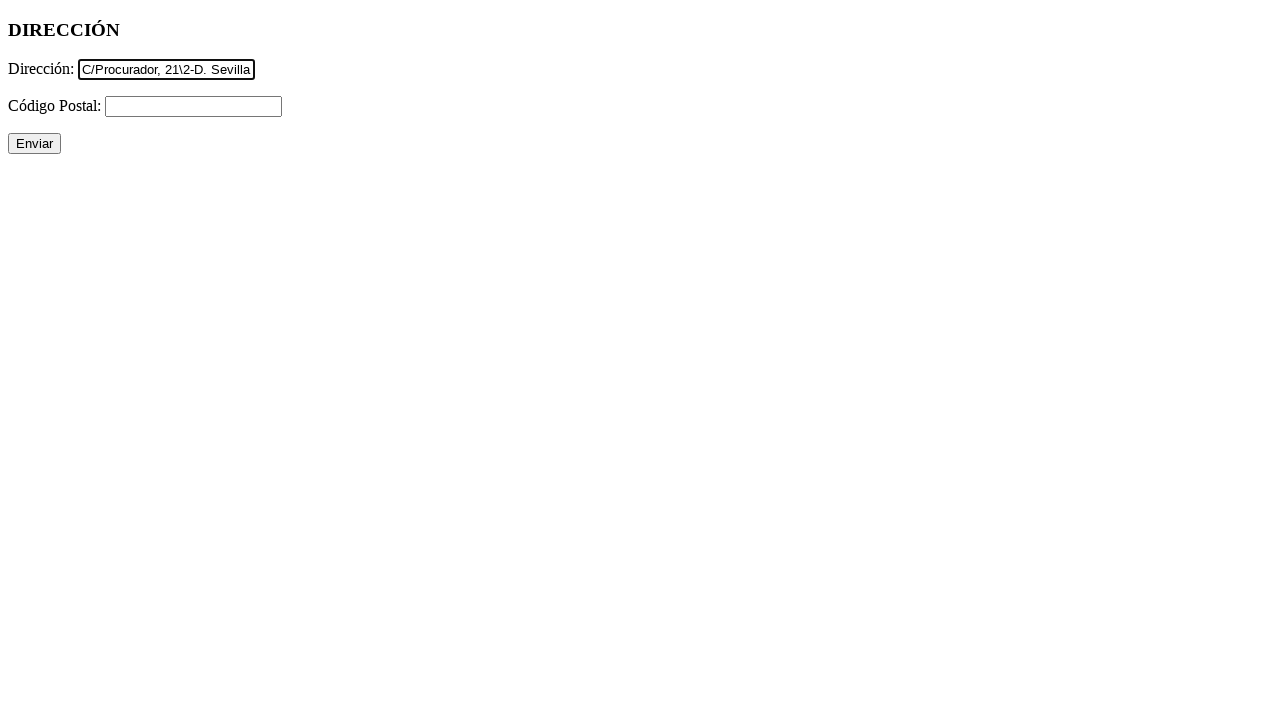

Filled postal code field with 9 digits '123456789' (exceeds valid length) on #cp
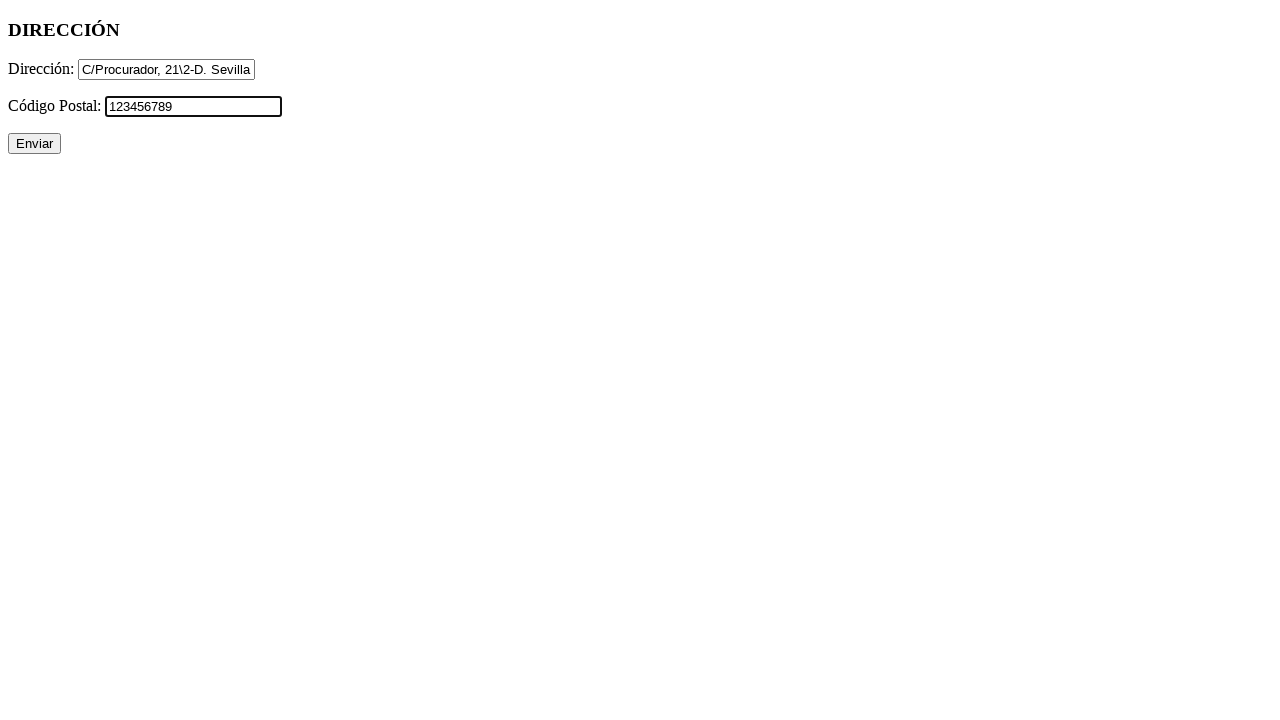

Clicked submit button to validate form at (34, 144) on #enviar
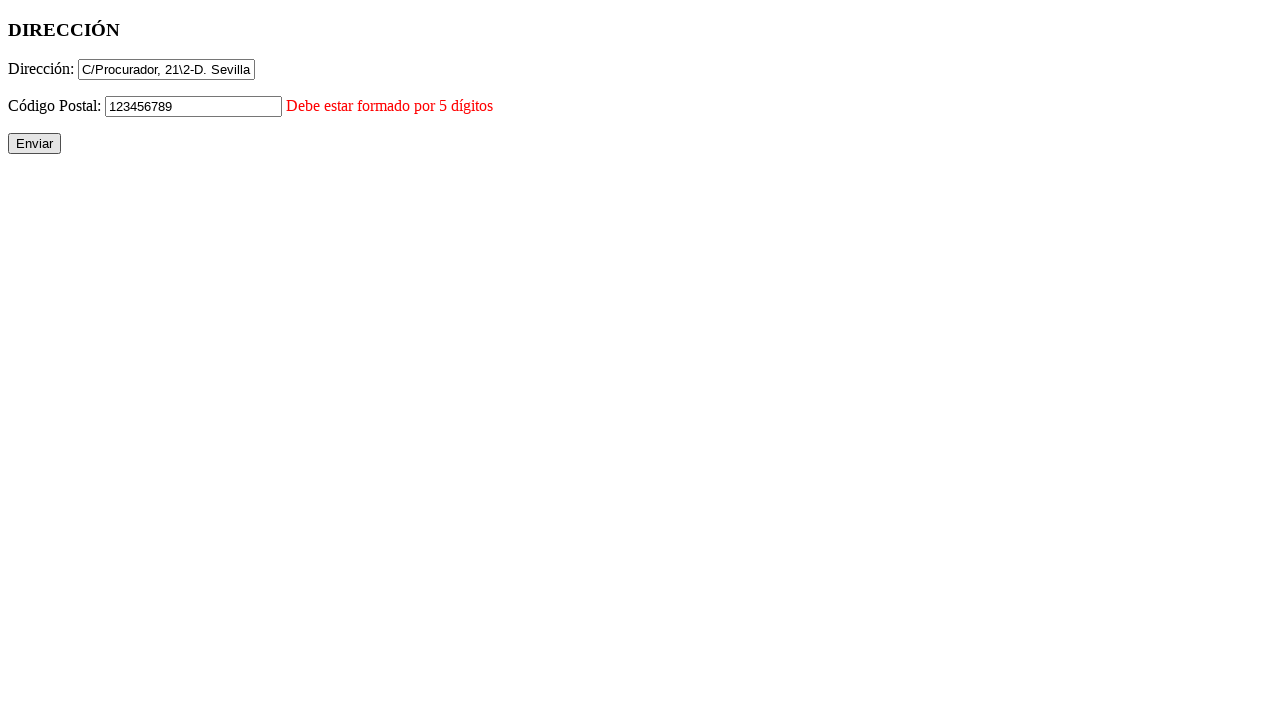

Postal code error message appeared confirming validation failed for too many digits
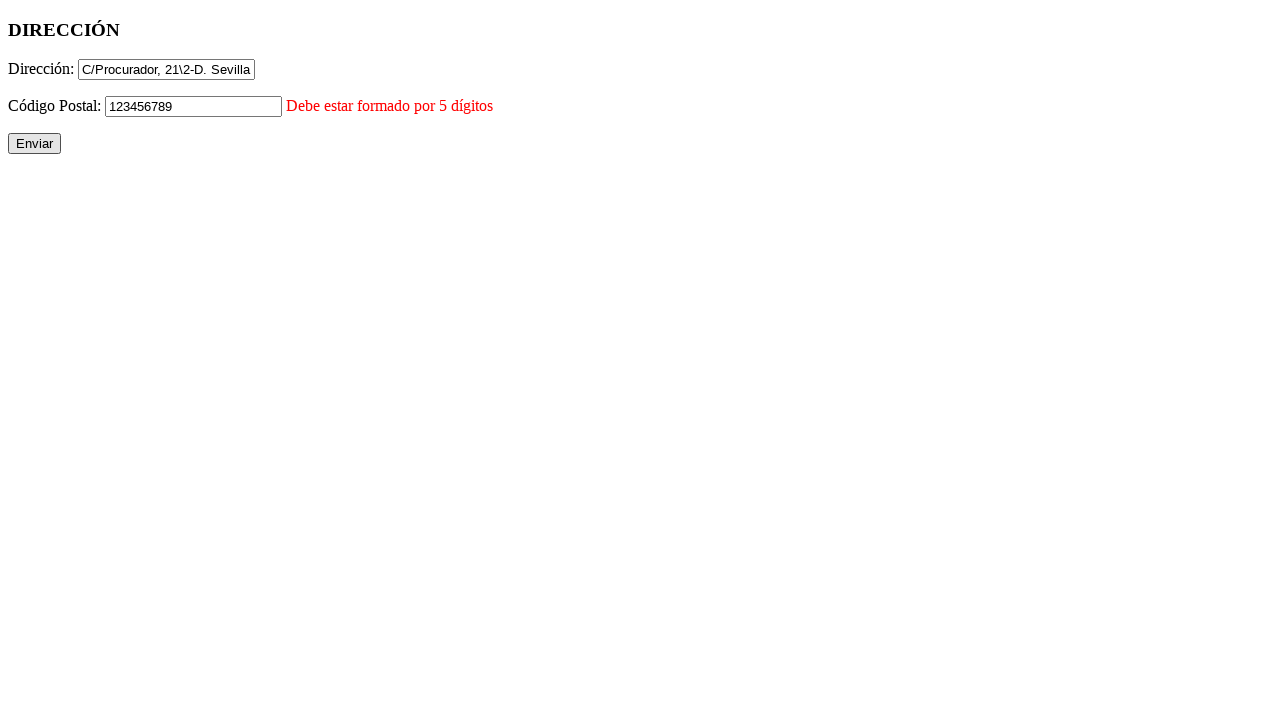

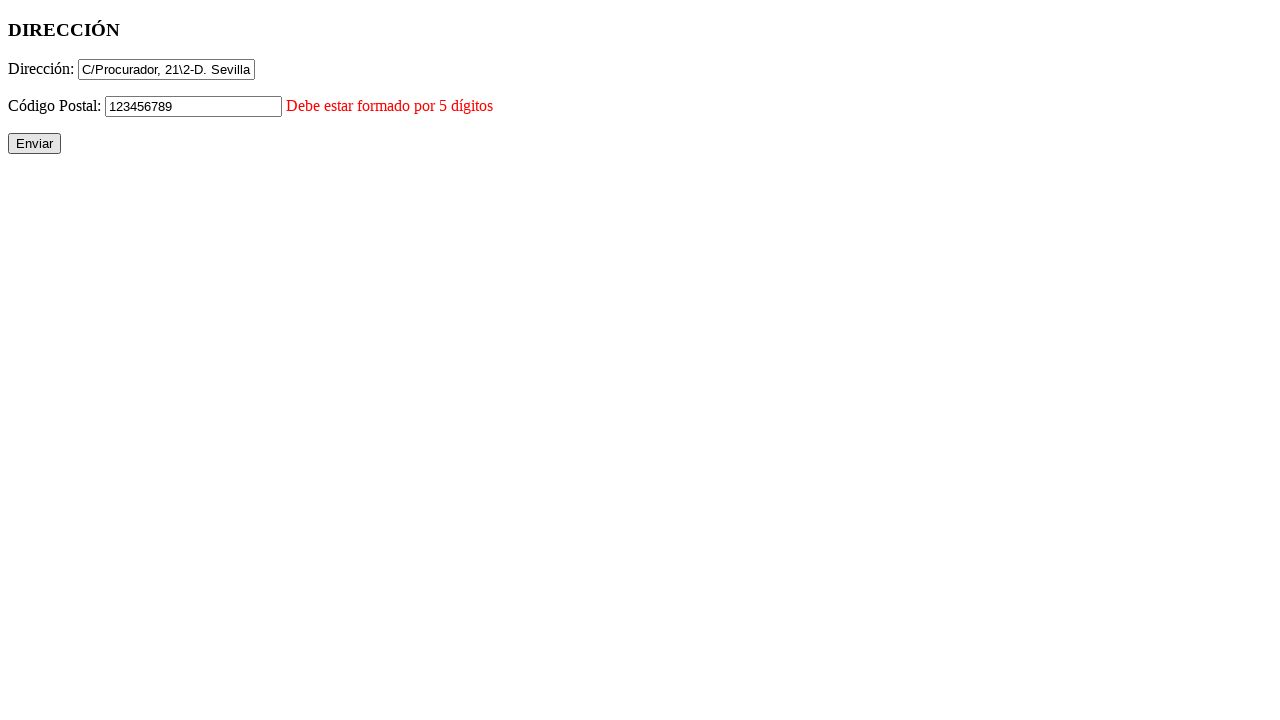